Tests a multi-step form interaction by calculating a mathematical value to find and click a specific link, then filling out a personal information form with first name, last name, city, and country fields, and submitting it.

Starting URL: http://suninjuly.github.io/find_link_text

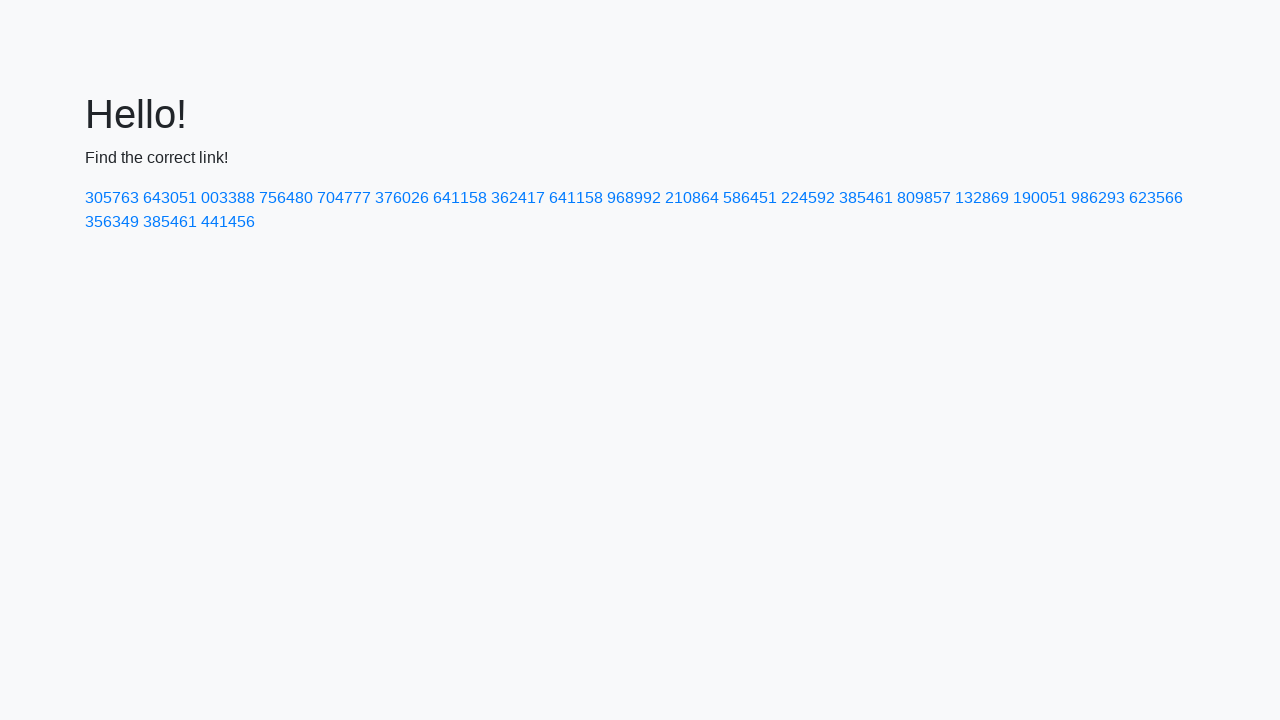

Calculated link text using mathematical formula: 224592
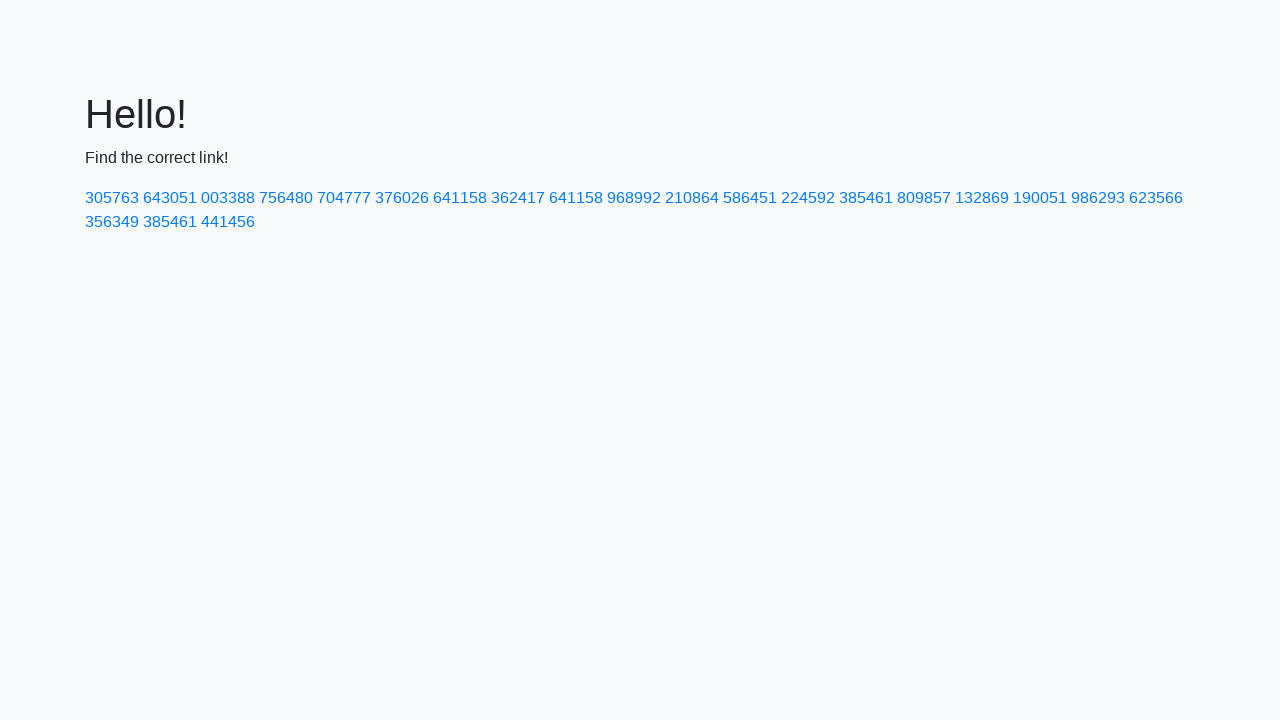

Clicked link with text '224592' at (808, 198) on a:text-matches('224592')
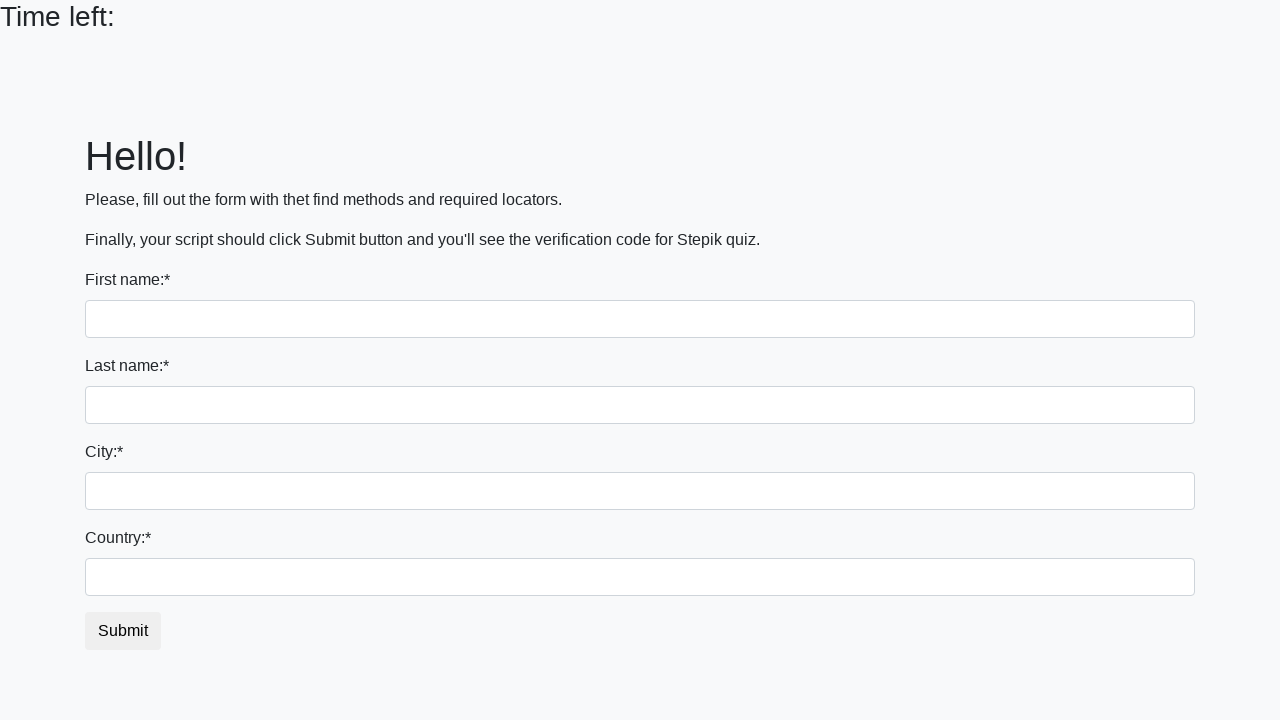

Filled first name field with 'Ivan' on input
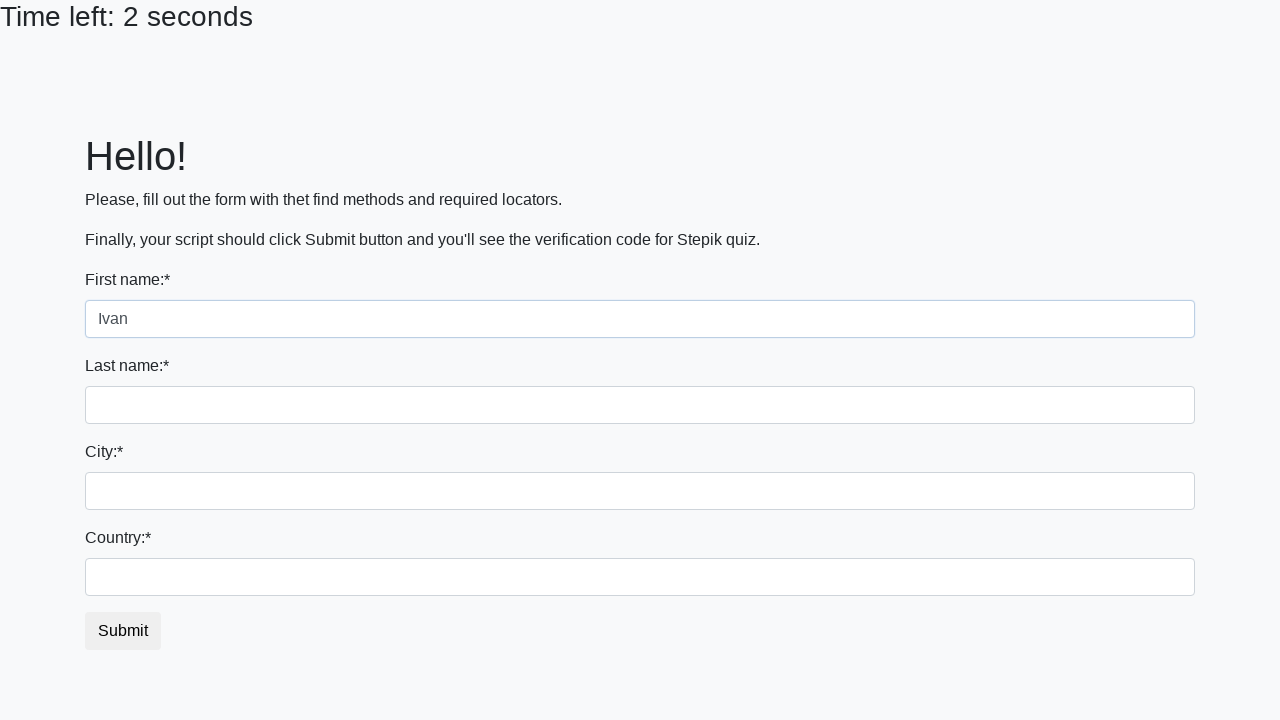

Filled last name field with 'Petrov' on input[name='last_name']
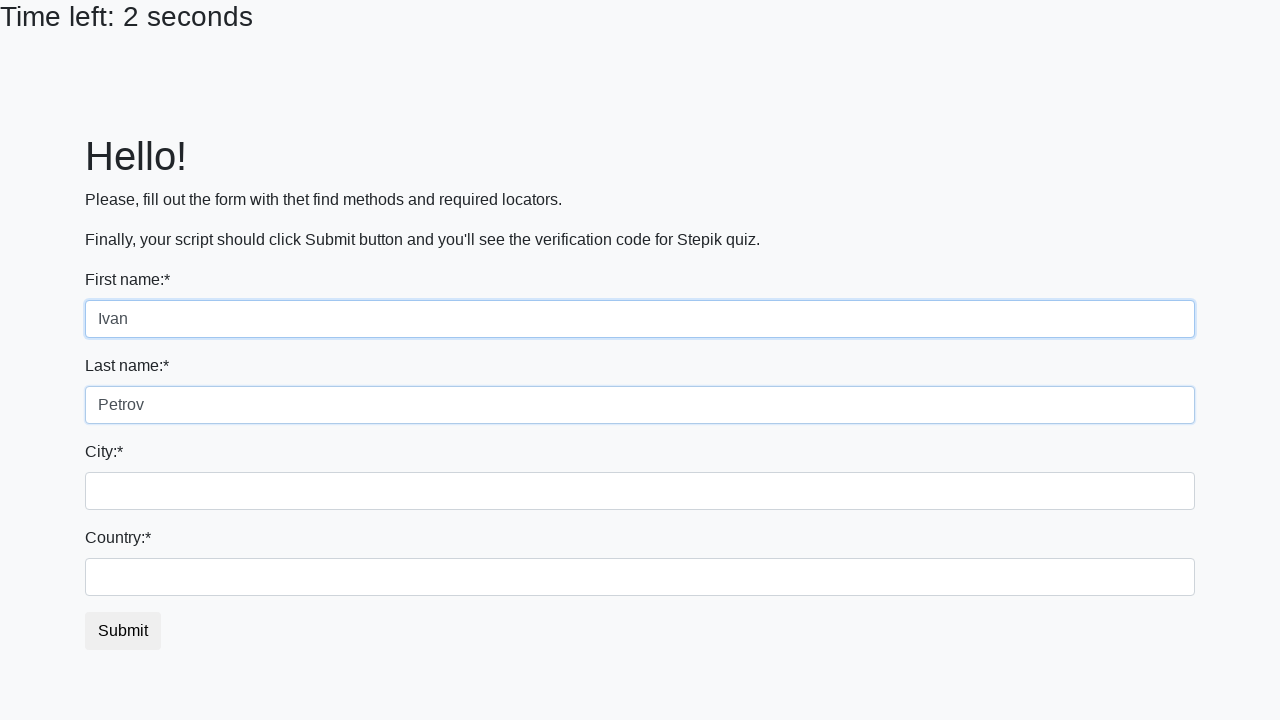

Filled city field with 'Smolensk' on .city
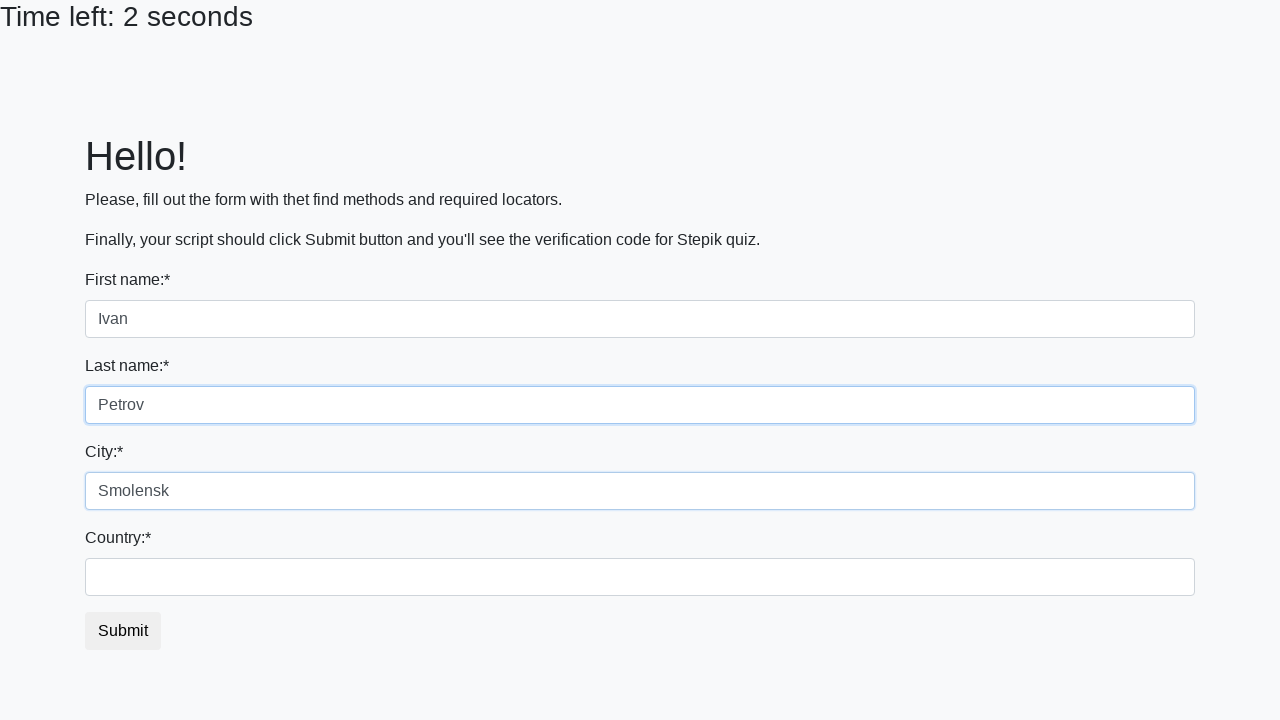

Filled country field with 'Russia' on #country
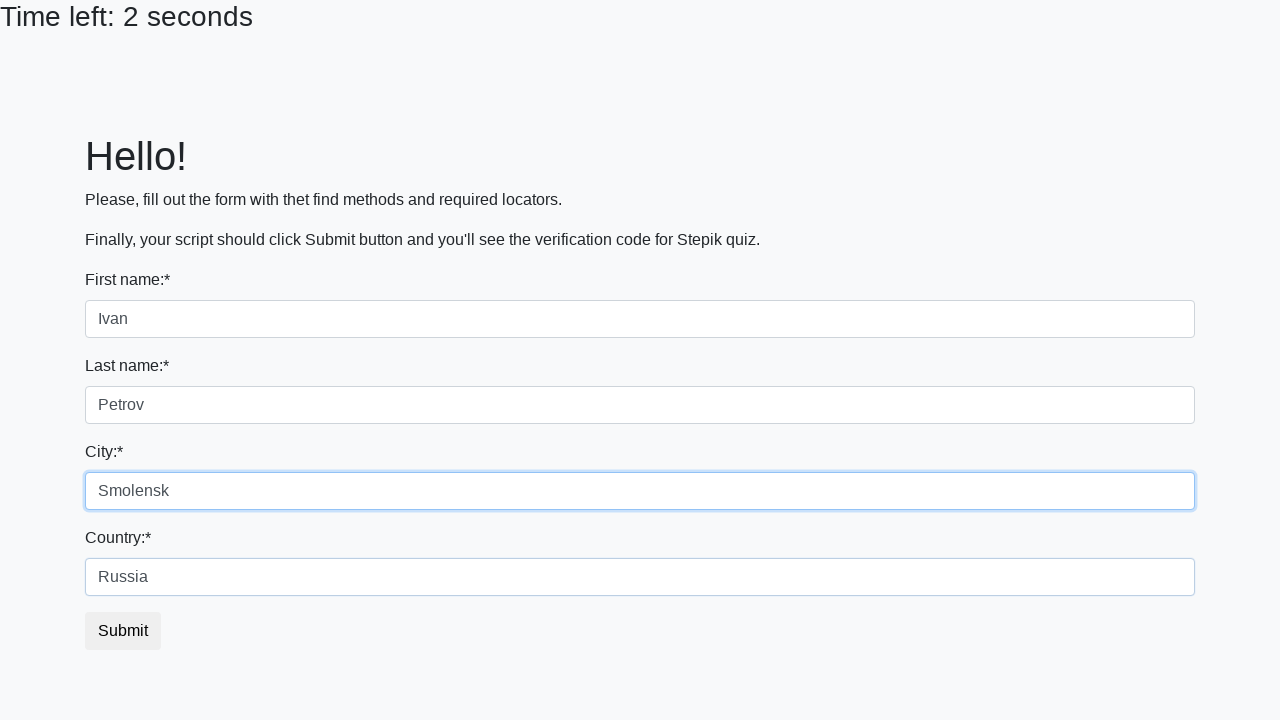

Clicked submit button to submit the form at (123, 631) on button.btn
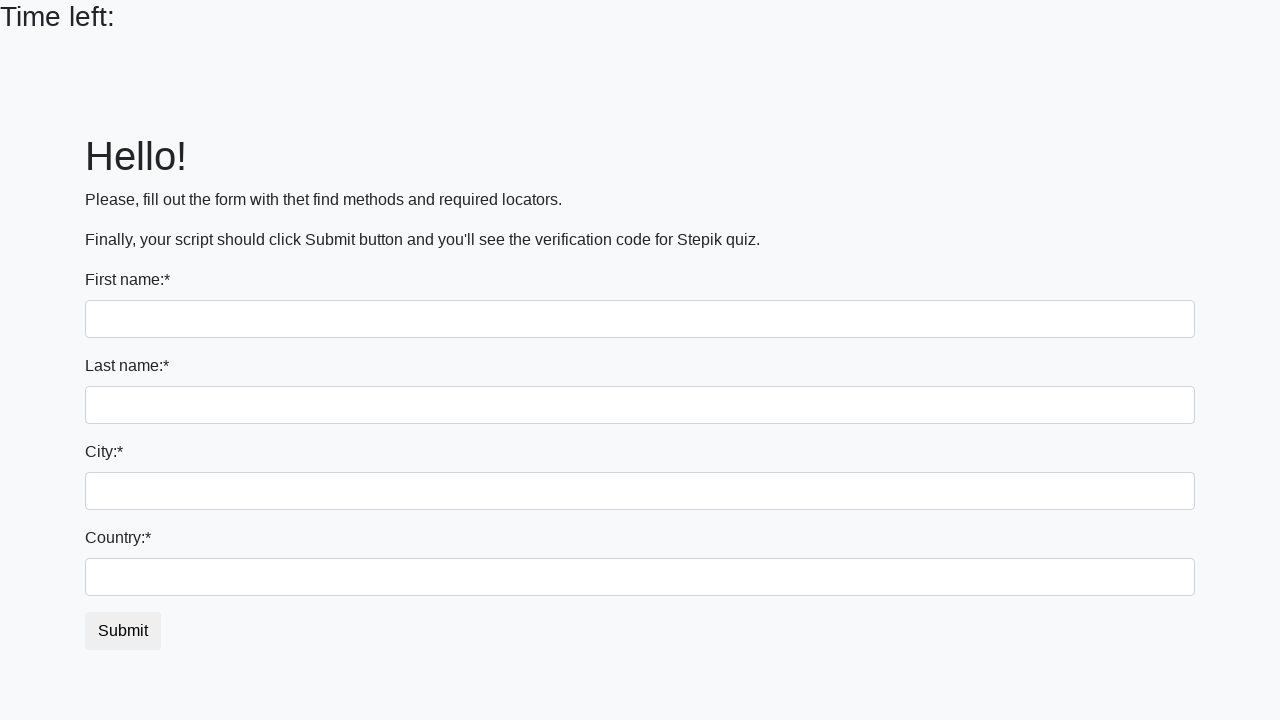

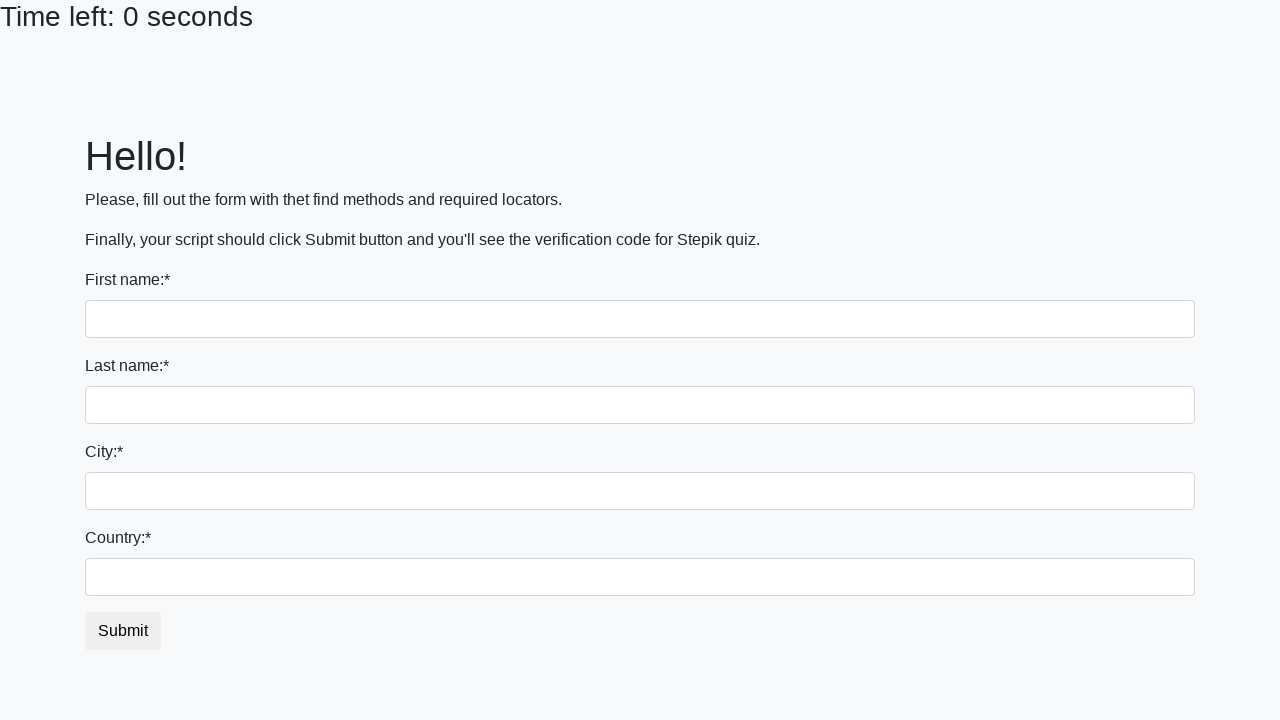